Tests drag and drop functionality within an iframe on the jQuery UI demo page by dragging an element and dropping it onto a target

Starting URL: https://jqueryui.com/droppable/

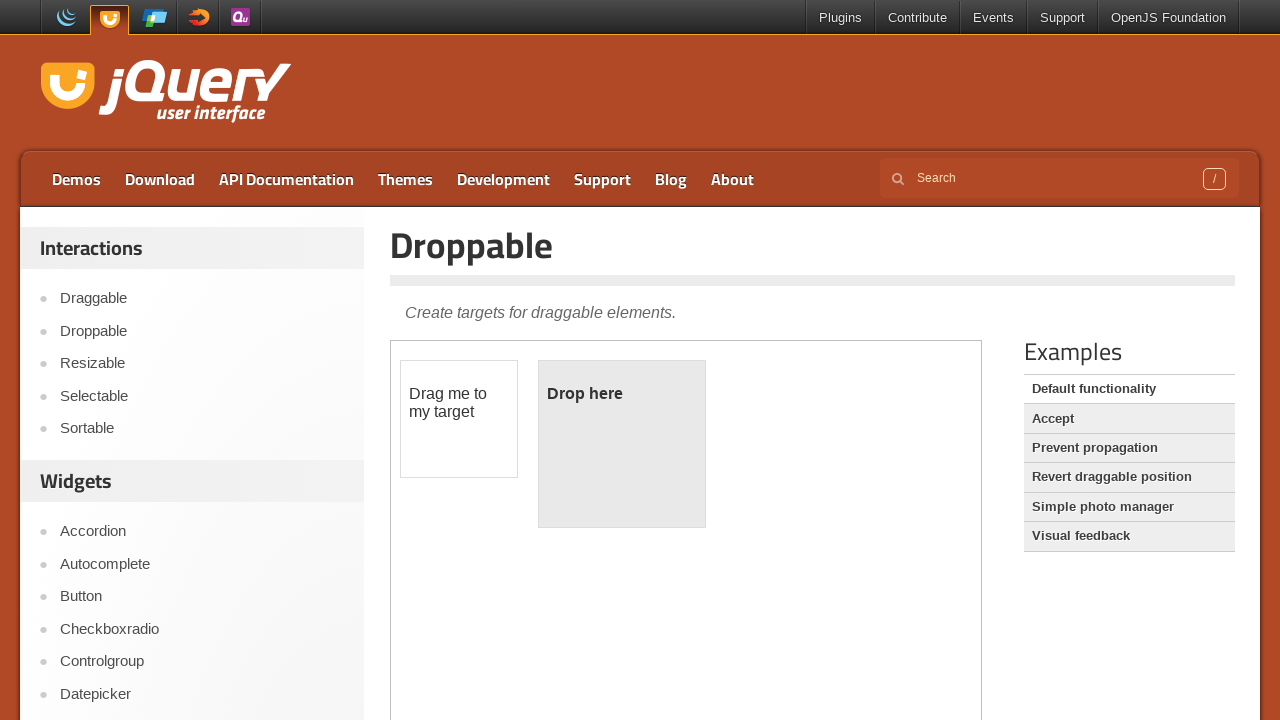

Retrieved count of iframes on page: 1
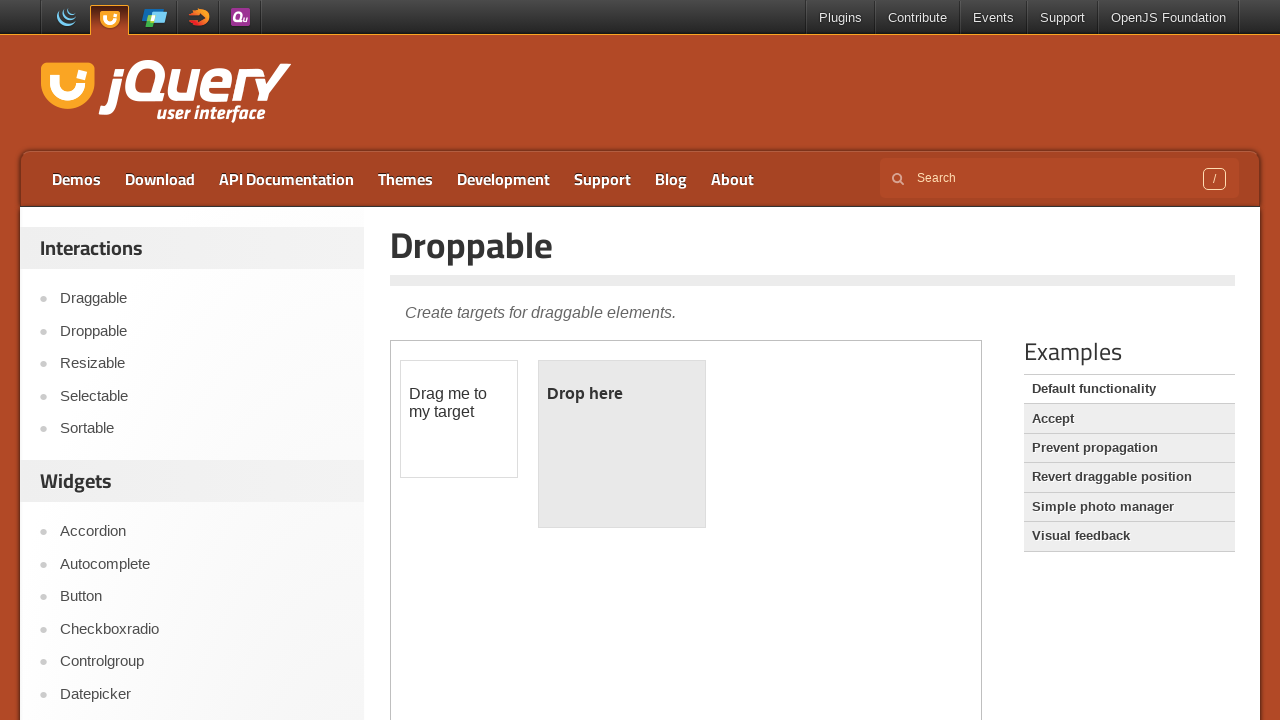

Located iframe containing drag and drop demo
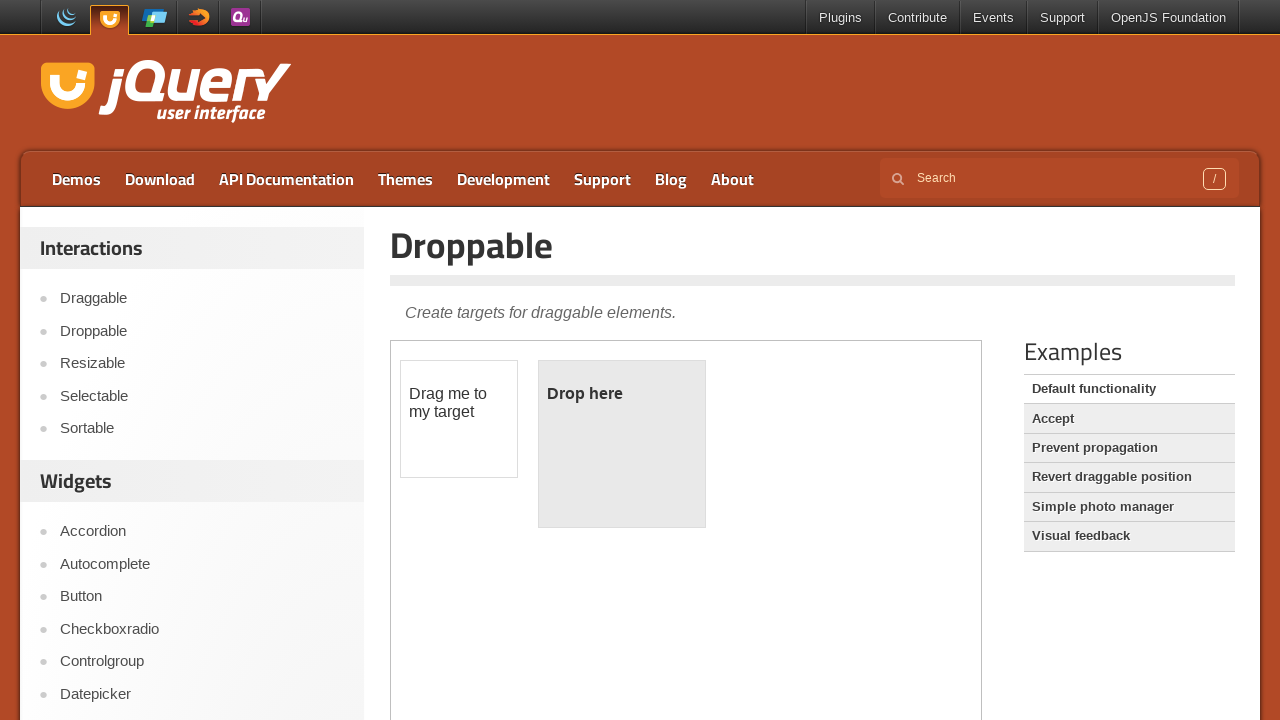

Located draggable element within iframe
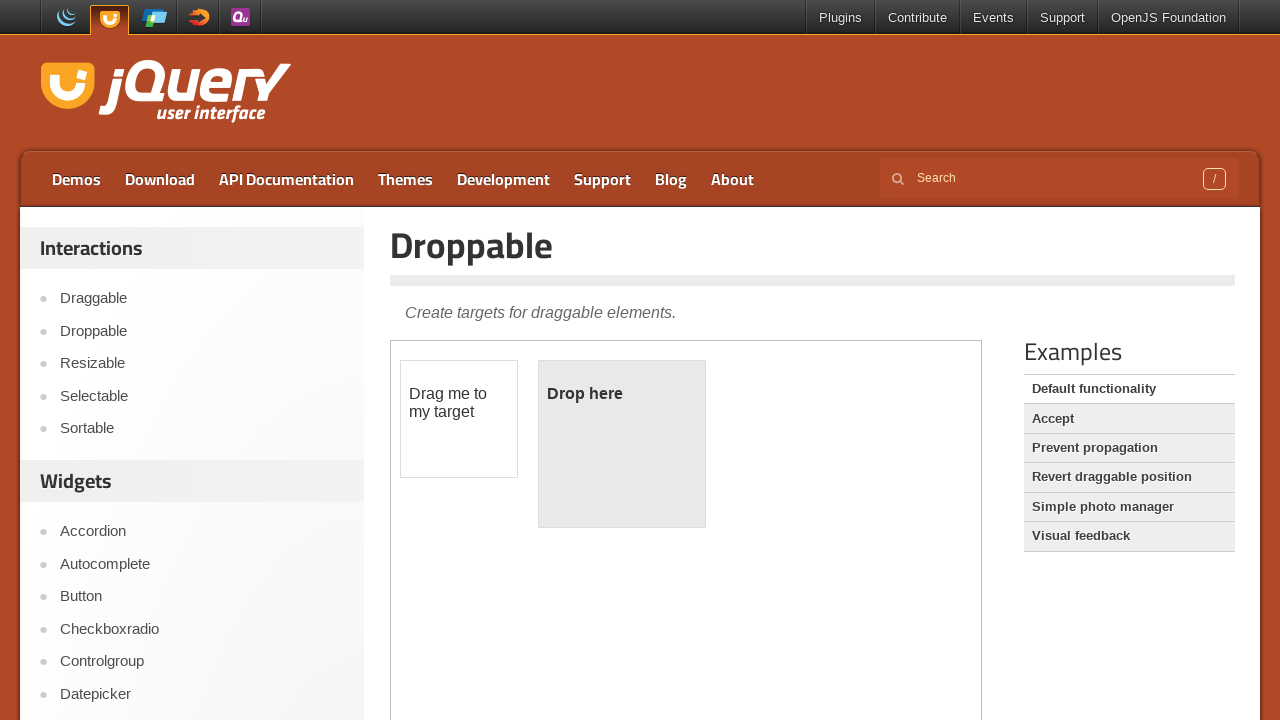

Located droppable target element within iframe
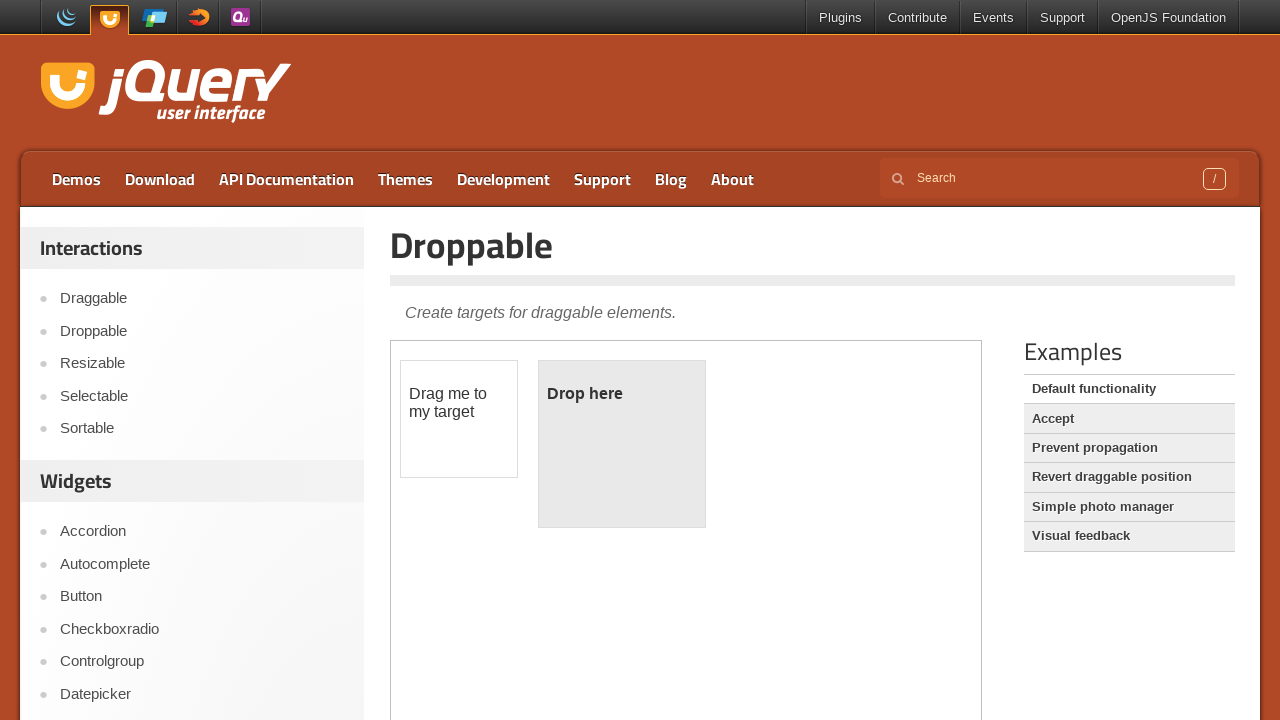

Performed drag and drop operation from draggable element to droppable target at (622, 444)
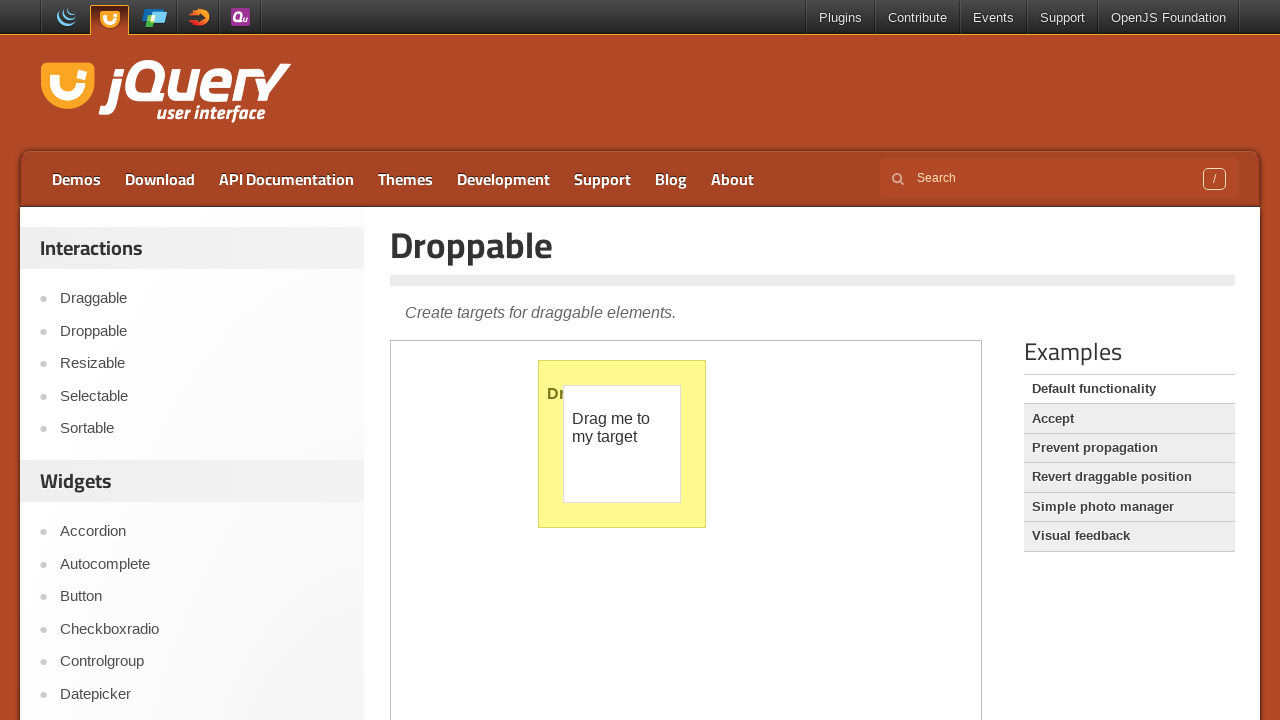

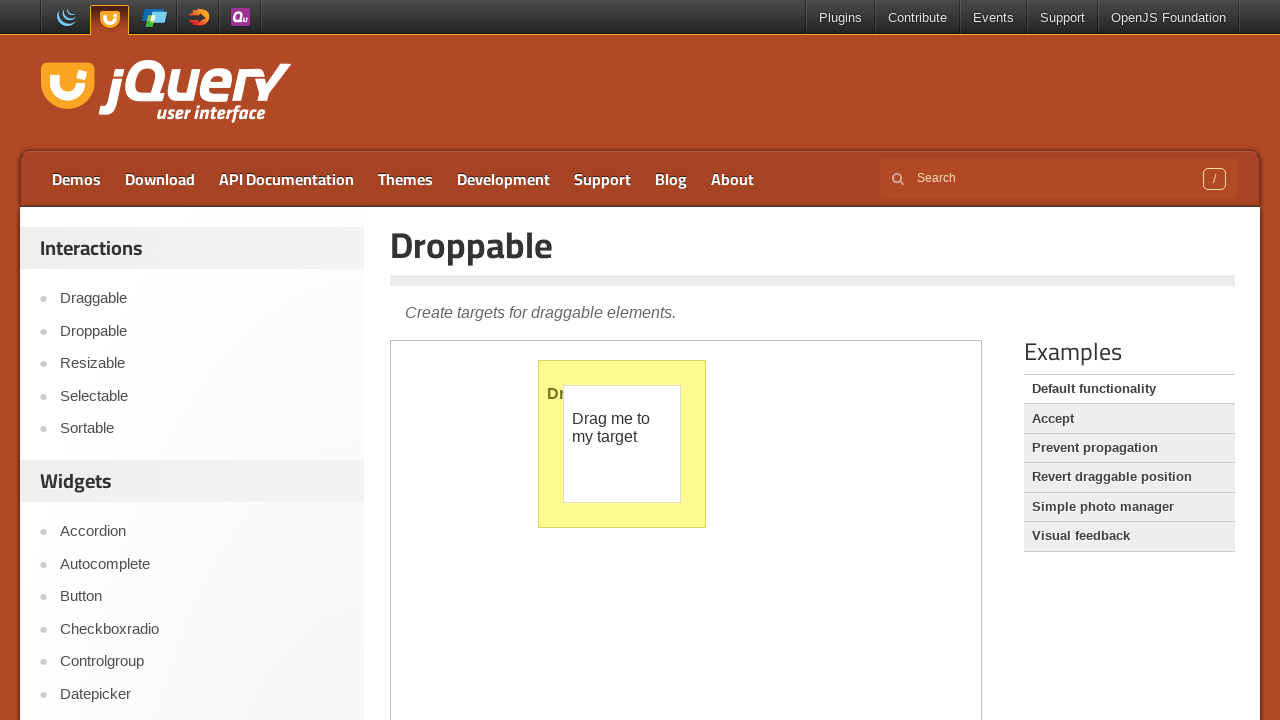